Tests menu navigation by hovering over IT courses, then Management, and clicking Head of link

Starting URL: https://belhard.academy/

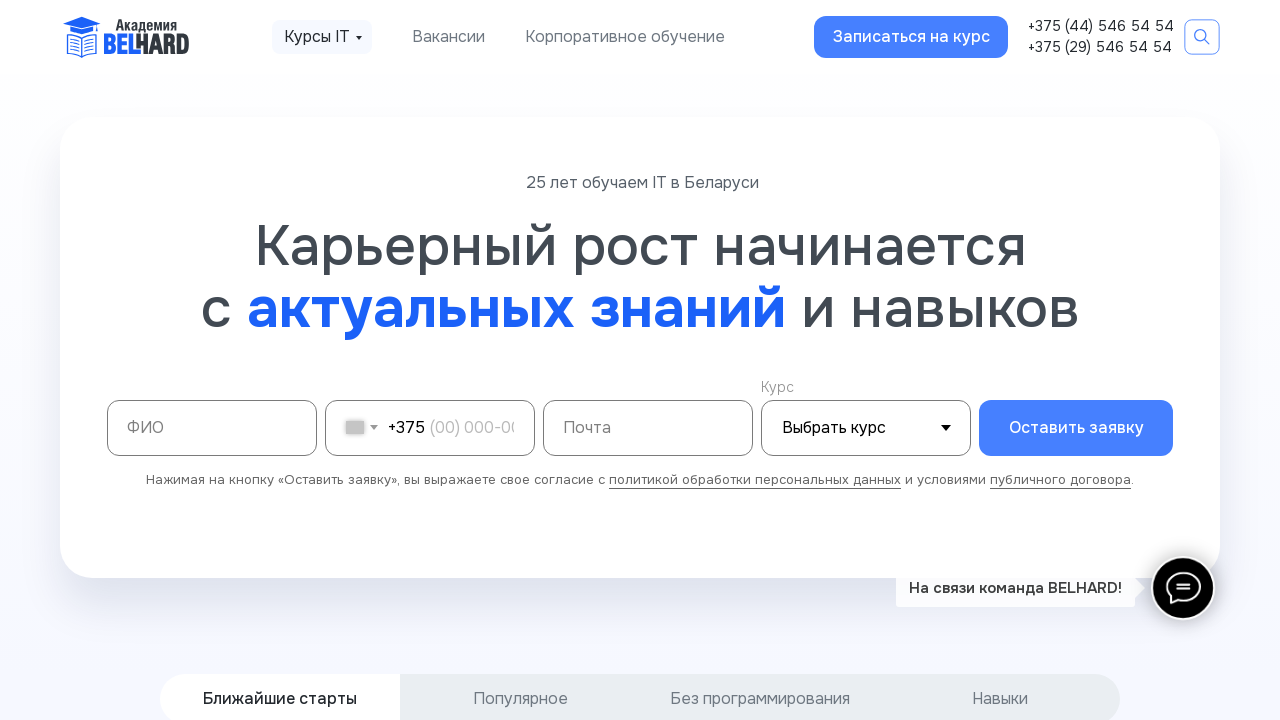

Hovered over IT Courses menu item at (317, 36) on xpath=//*[text()='Курсы IT']
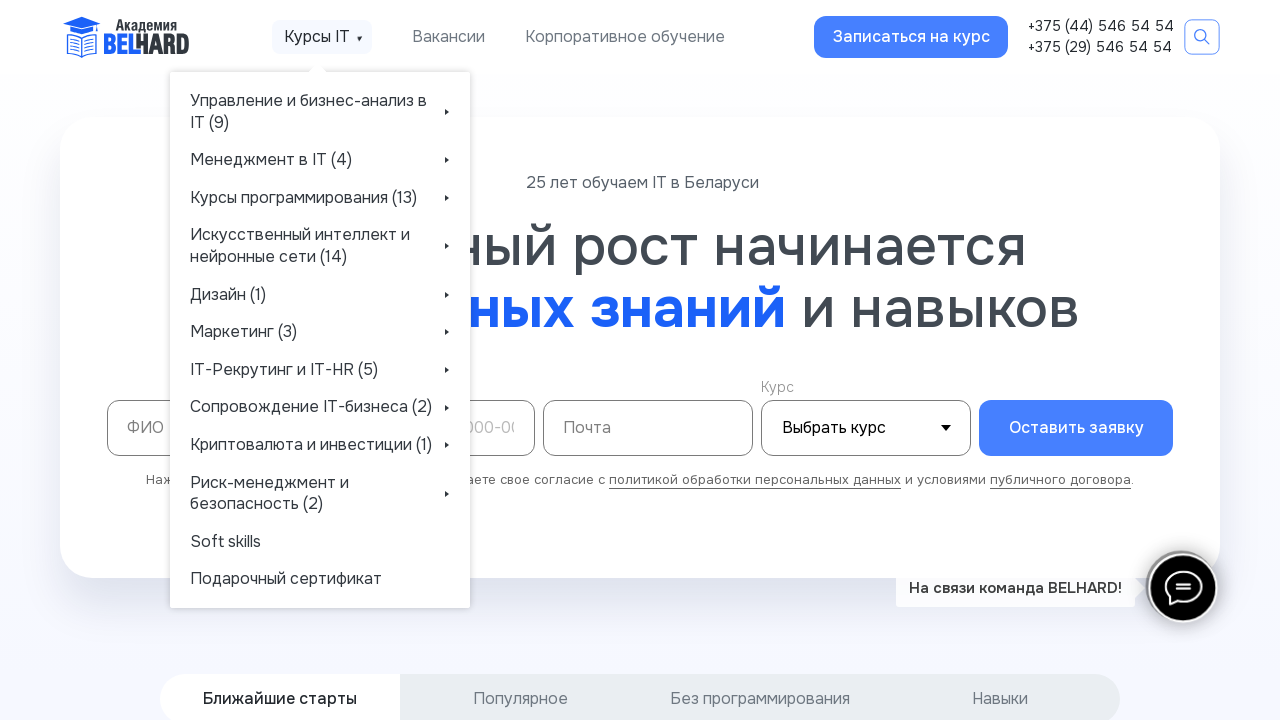

Hovered over Management in IT submenu at (271, 160) on xpath=//*[contains(text(),'Менеджмент в IT')]
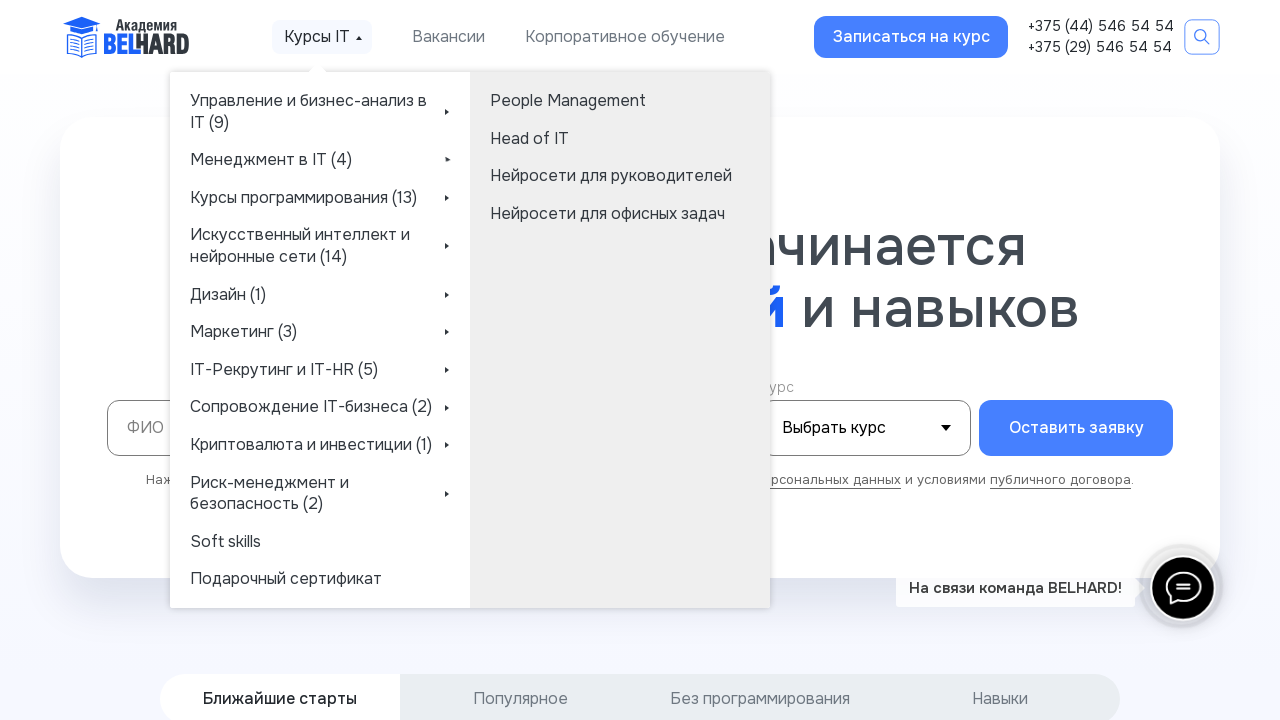

Clicked on Head of link at (530, 138) on xpath=//*[contains(text(), 'Head of')]
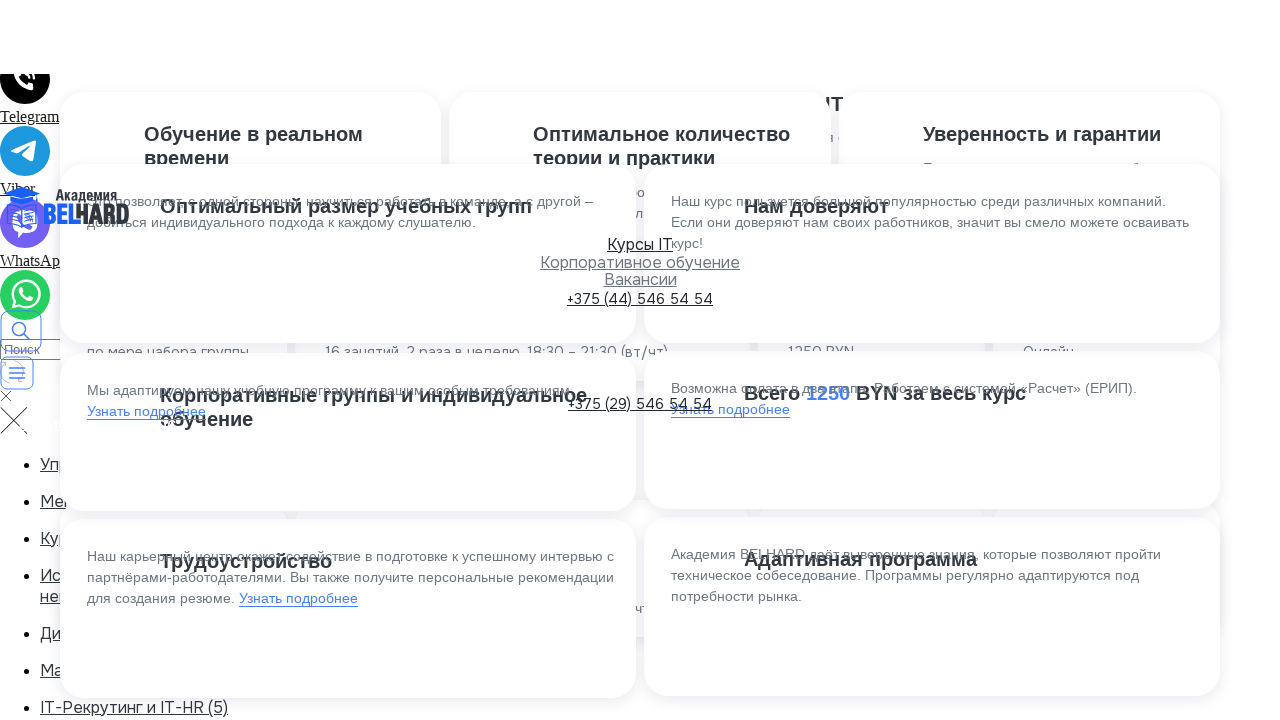

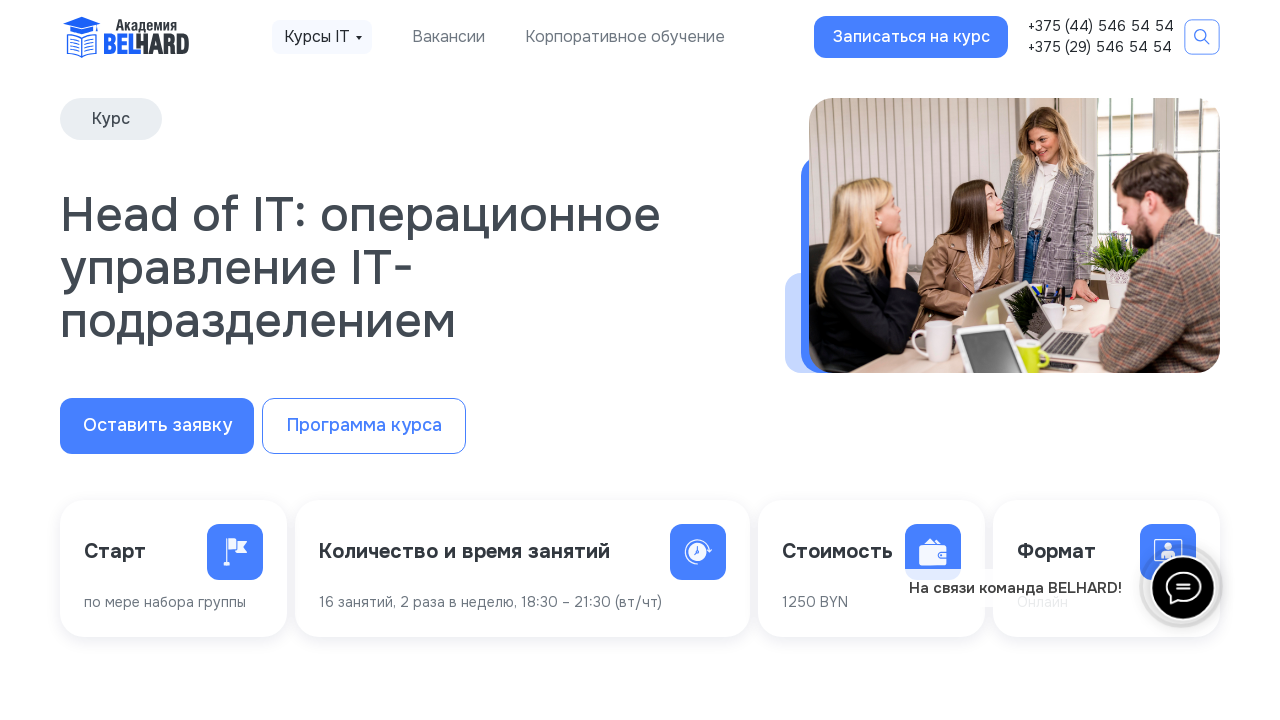